Tests mouse hover functionality by hovering over an avatar element and verifying that additional user information (caption) becomes visible.

Starting URL: http://the-internet.herokuapp.com/hovers

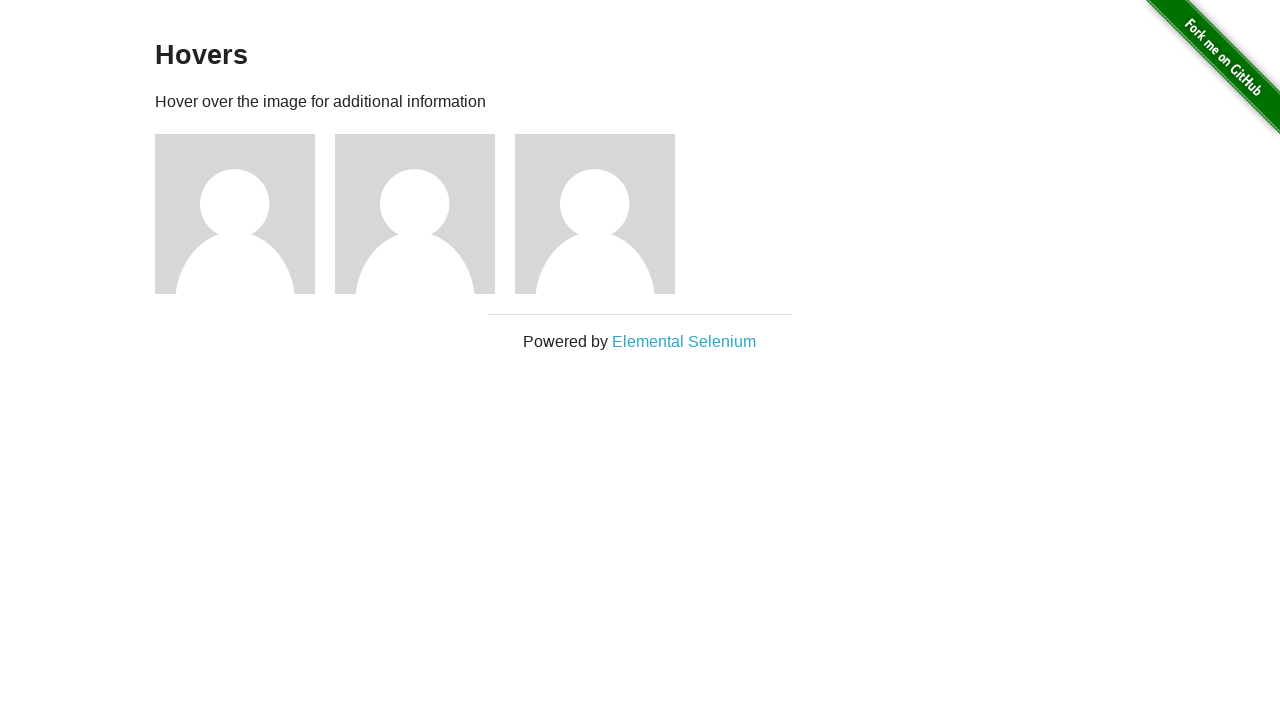

Navigated to hovers page
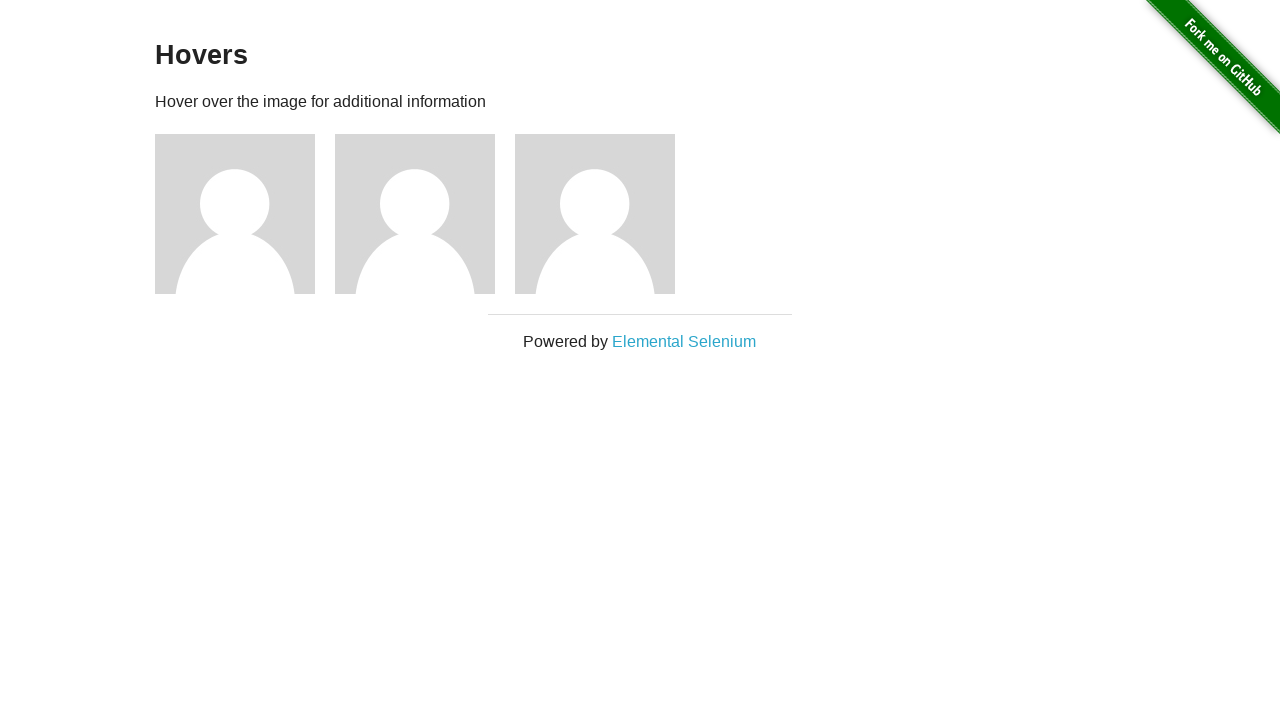

Hovered over first avatar element at (245, 214) on .figure >> nth=0
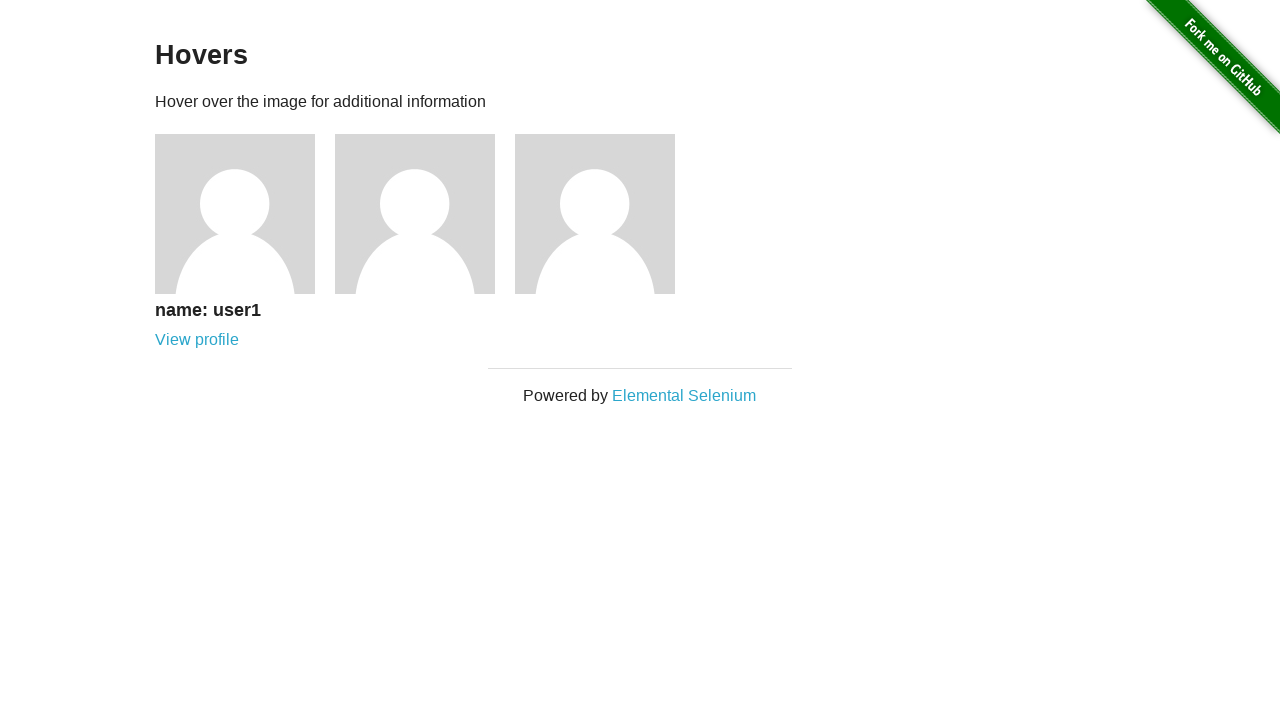

Caption element became visible after hover
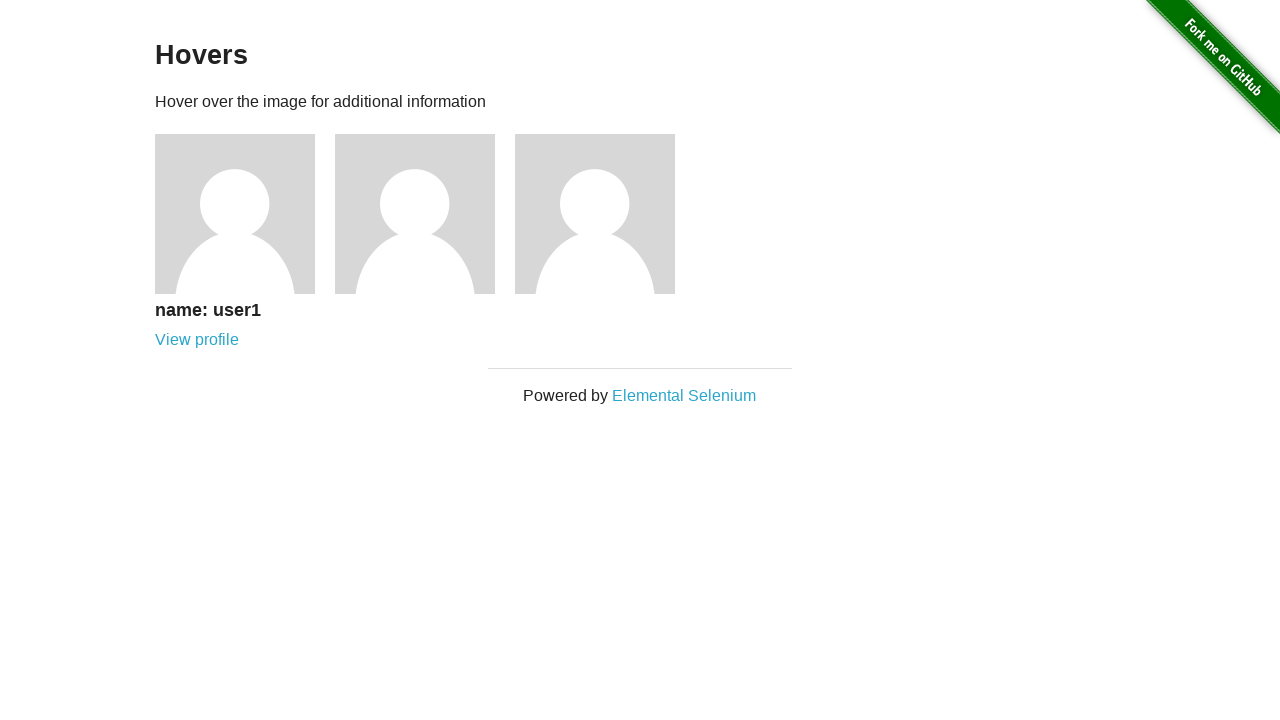

Asserted that caption is visible
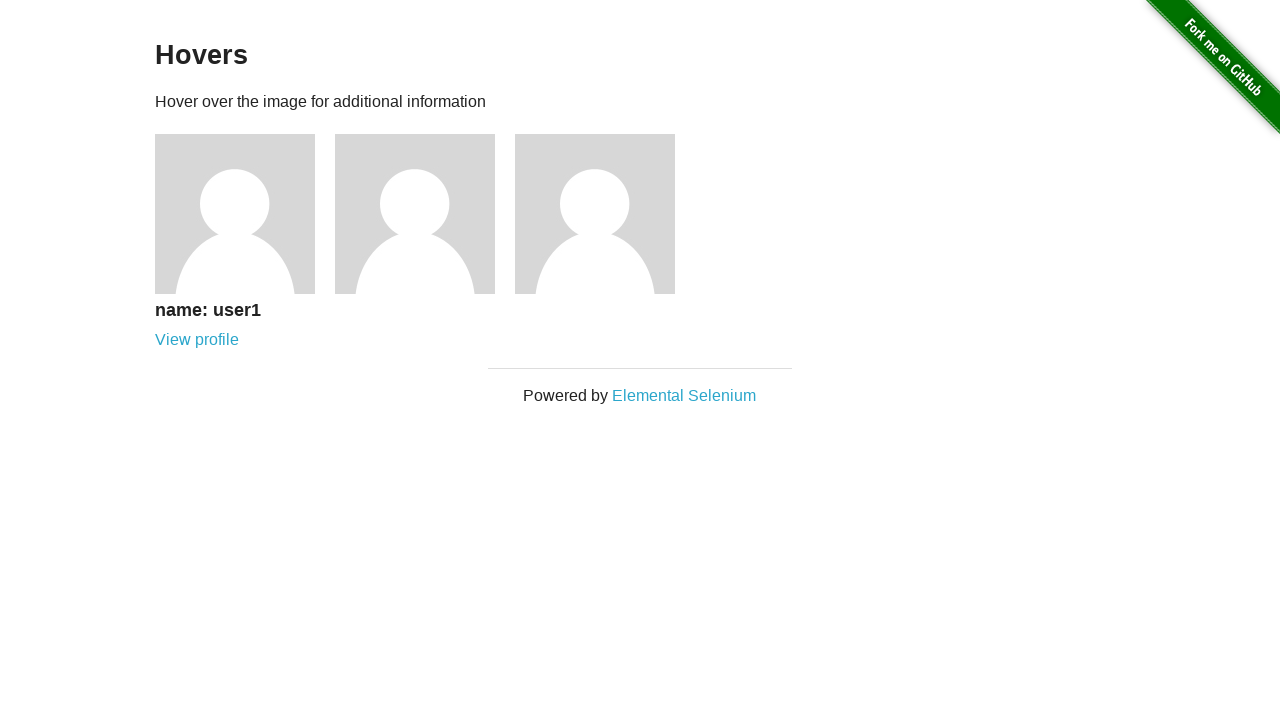

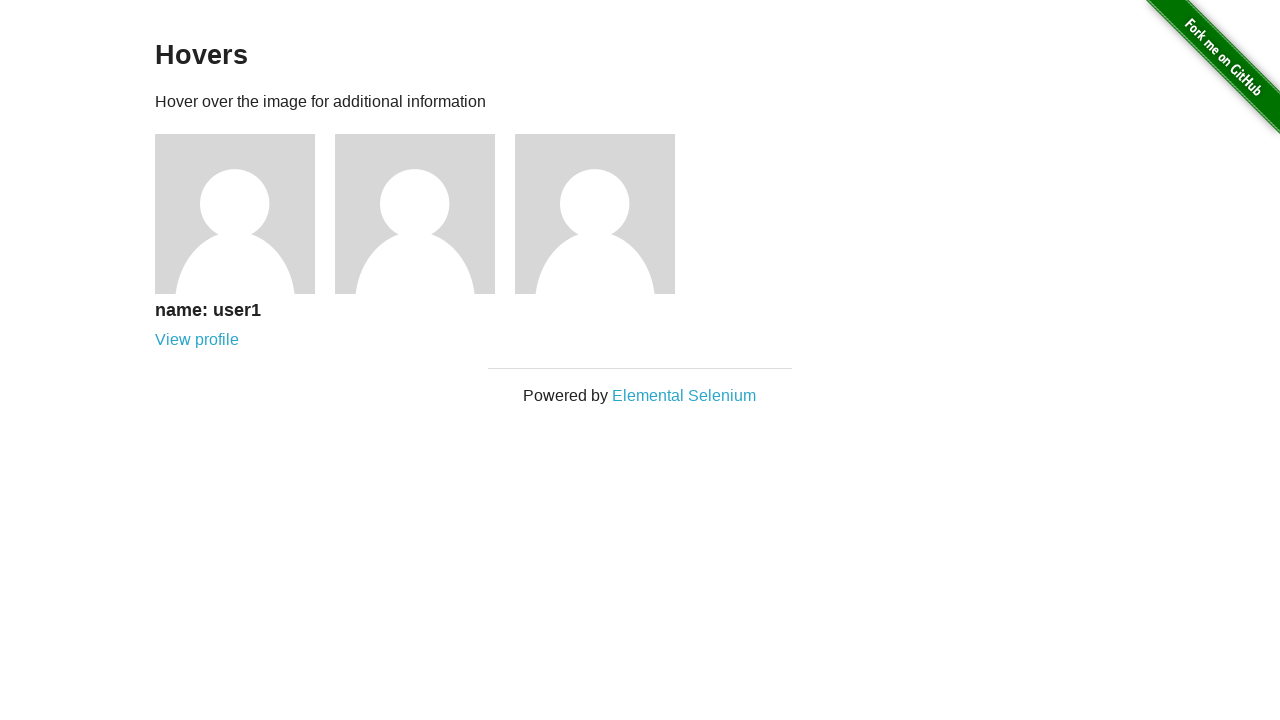